Tests dropdown selection functionality by selecting different options using various methods (by text, index, and value)

Starting URL: http://demo.automationtesting.in/Register.html

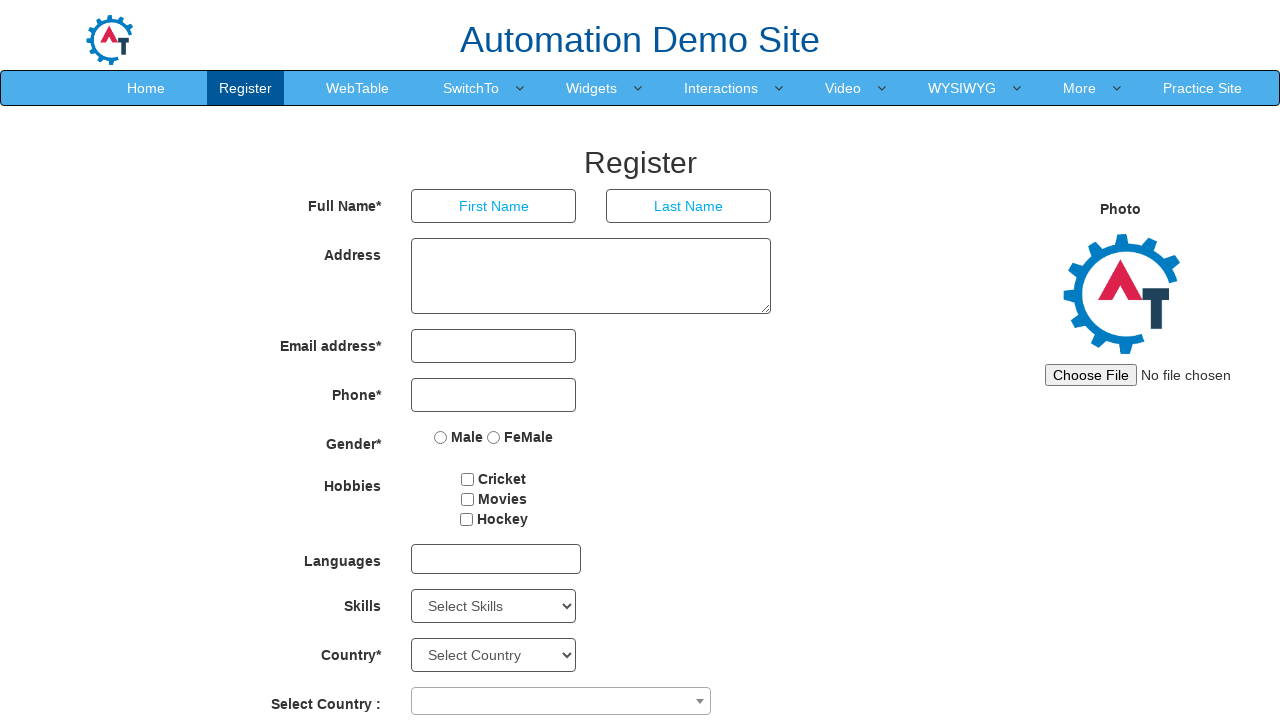

Scrolled down 300px to make Skills dropdown visible
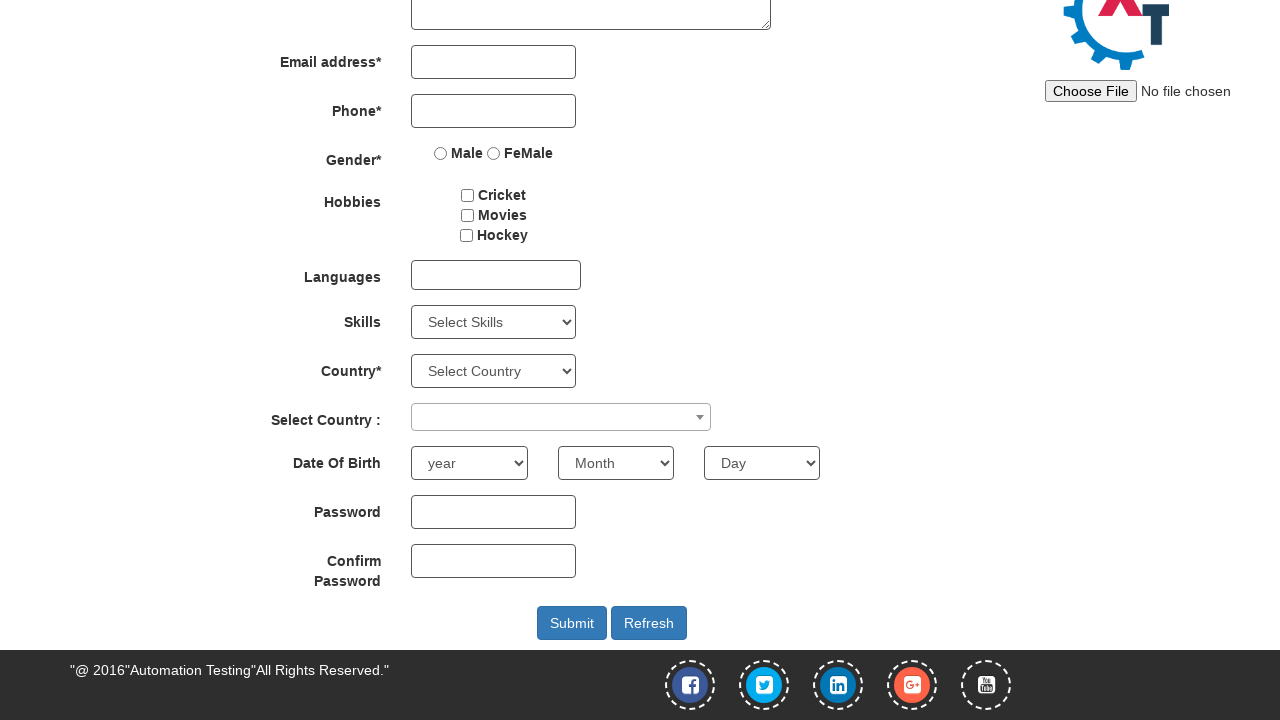

Selected 'Adobe InDesign' from Skills dropdown by visible text on #Skills
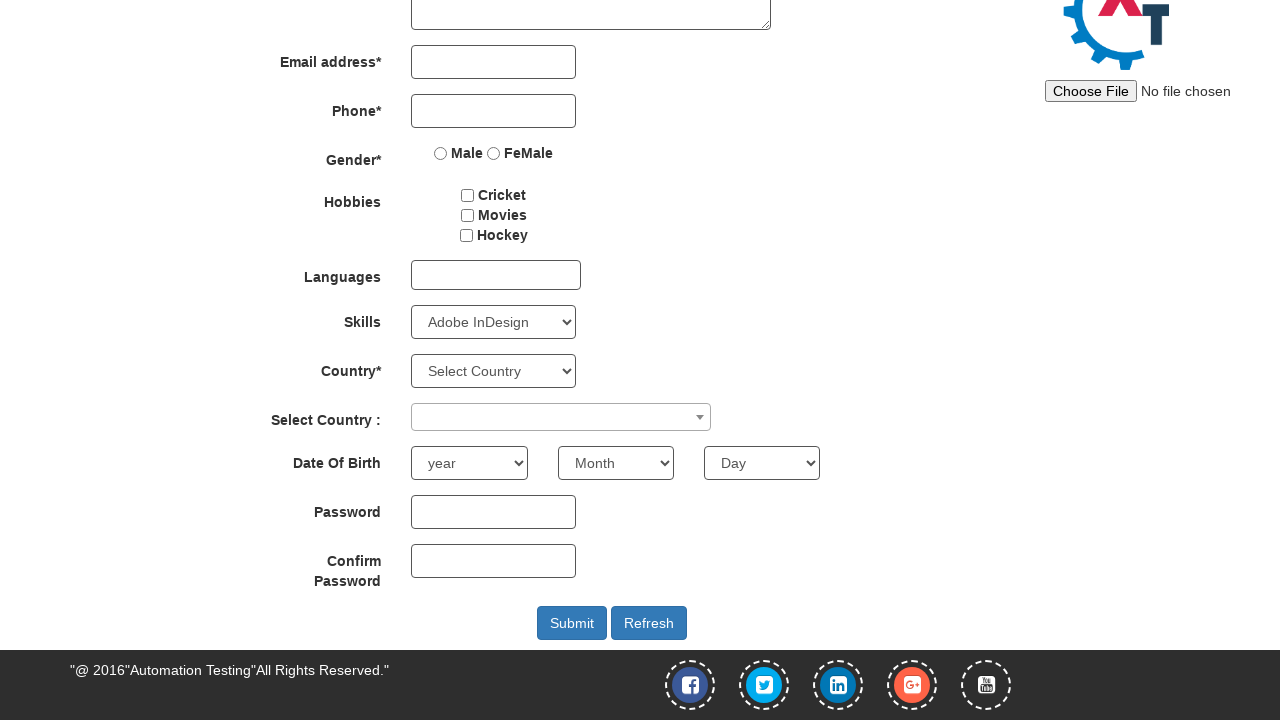

Selected option at index 2 (third option) from Skills dropdown on #Skills
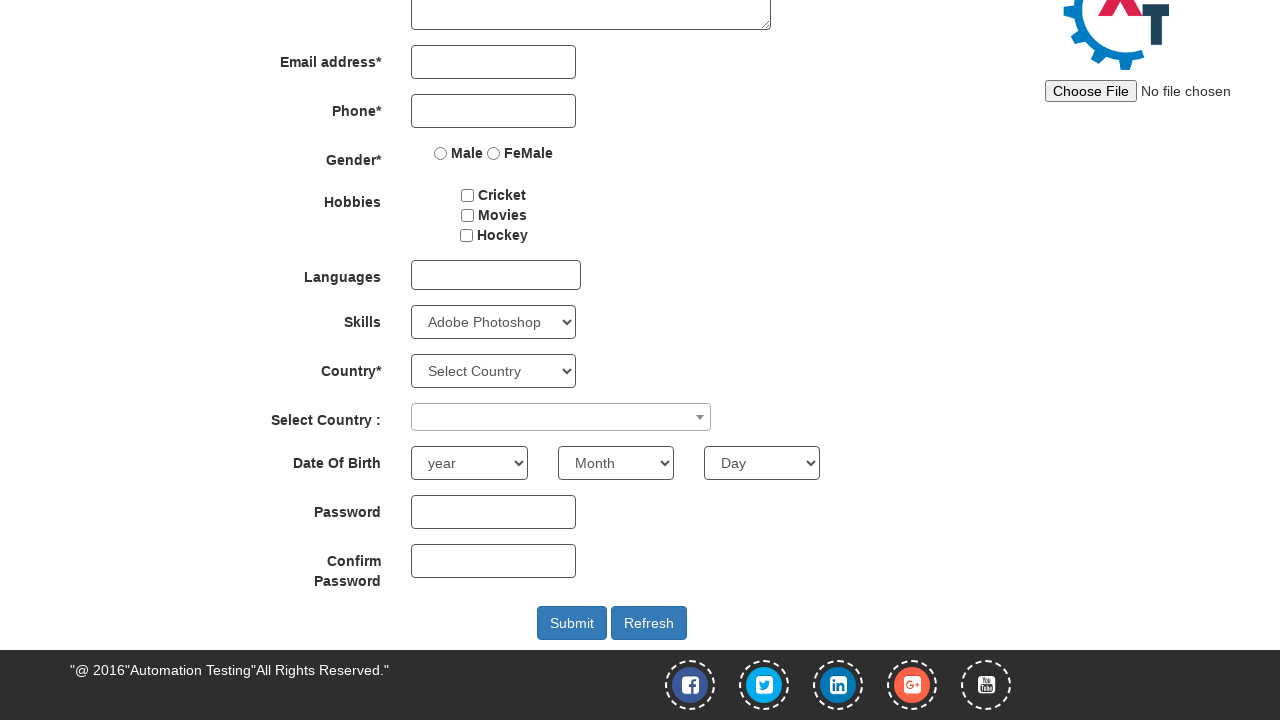

Selected 'APIs' from Skills dropdown by value on #Skills
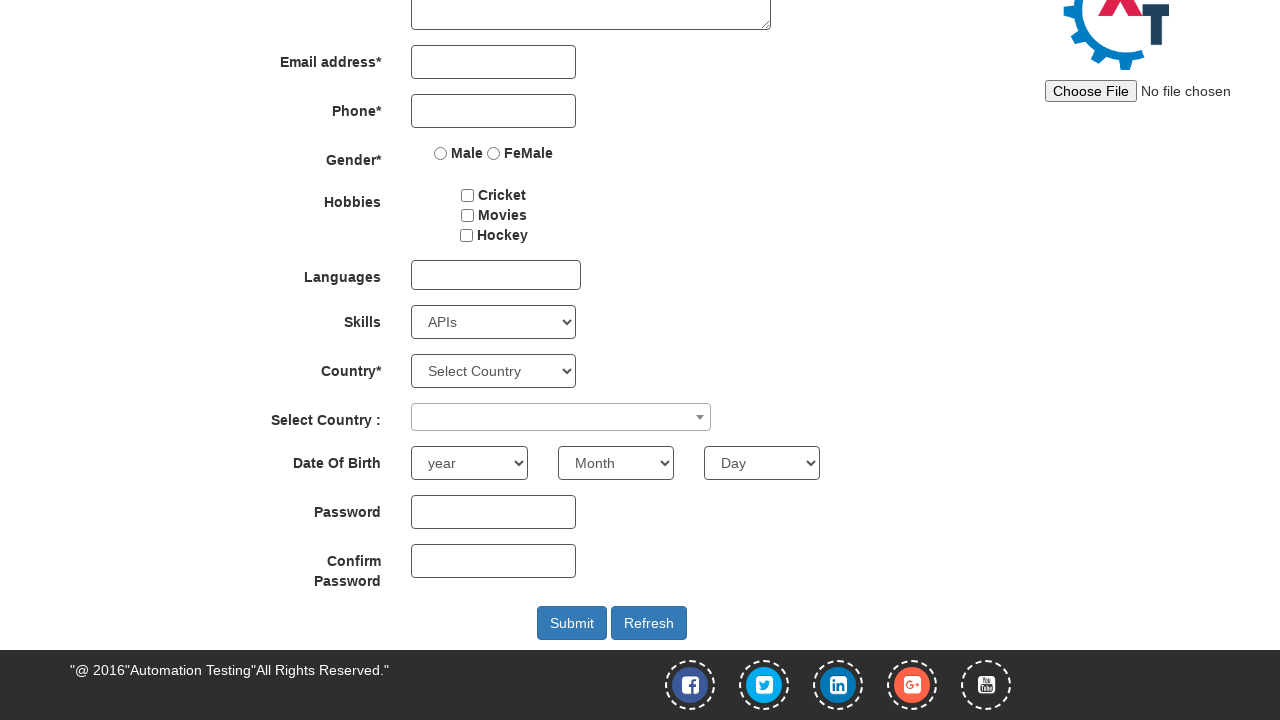

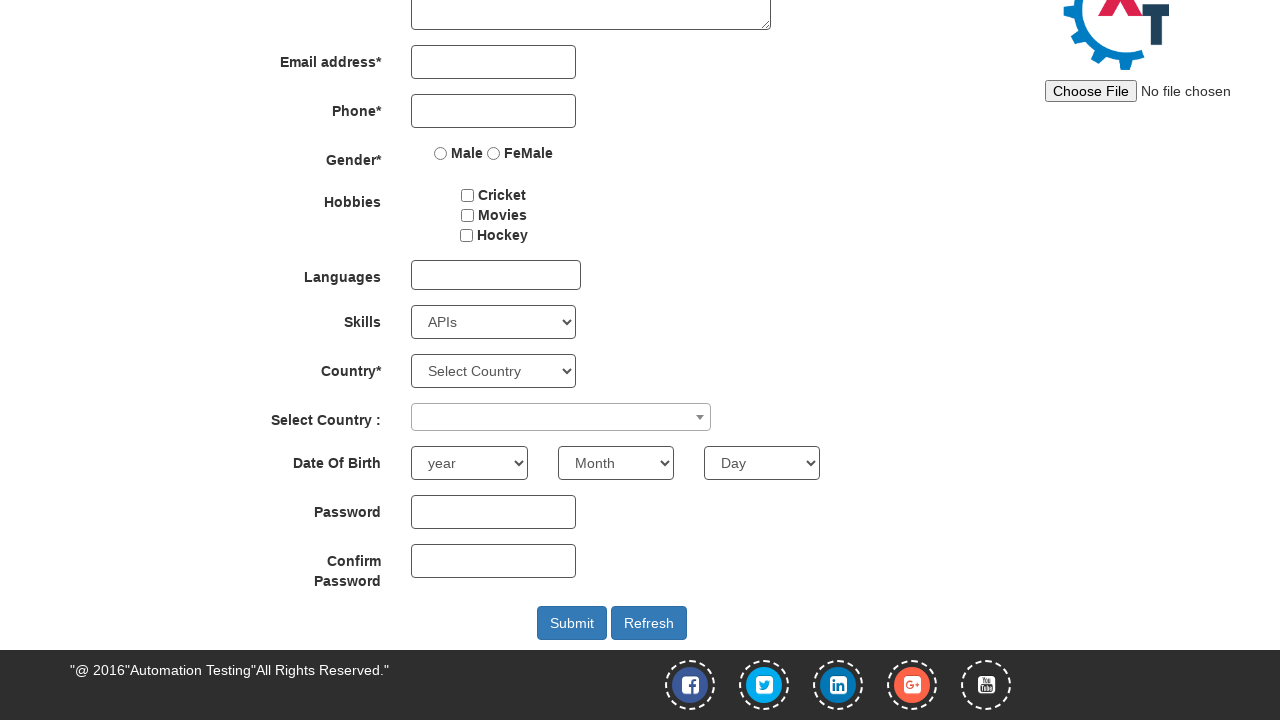